Tests hyperlink navigation by clicking on link text, navigating back, and clicking on a partial link text

Starting URL: https://www.leafground.com/link.xhtml

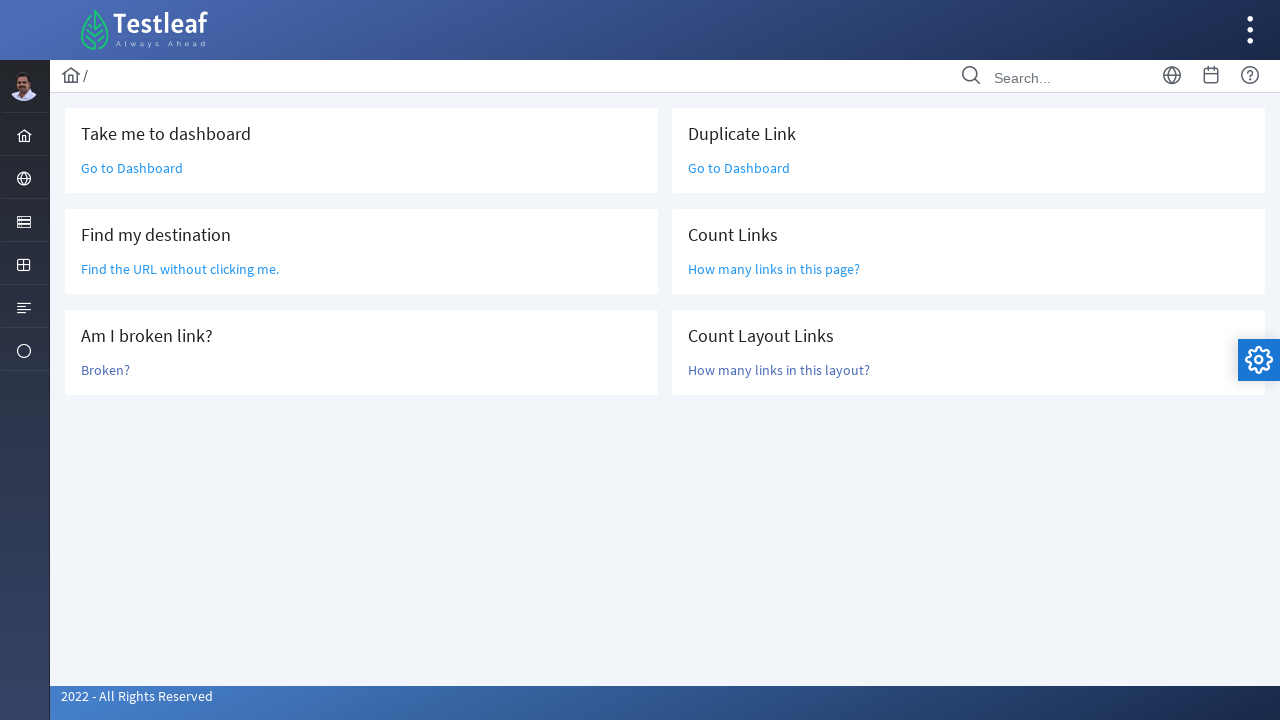

Clicked on 'Go to Dashboard' link at (132, 168) on text=Go to Dashboard
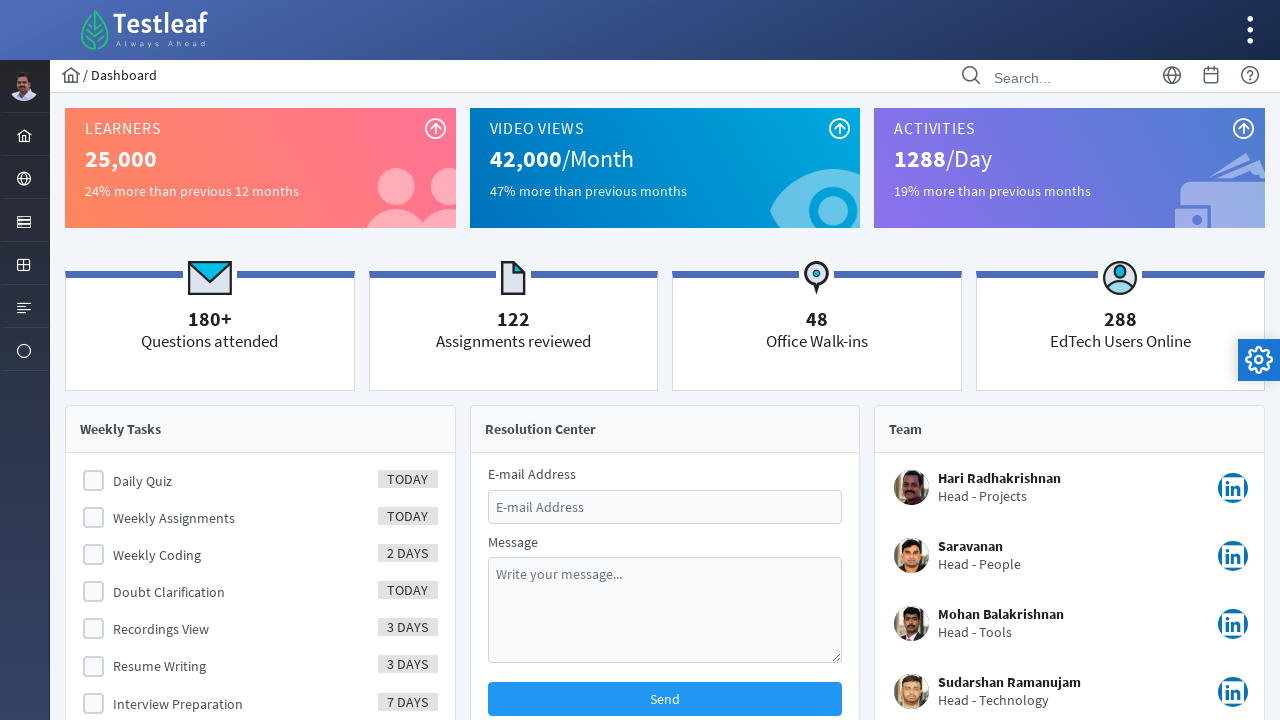

Dashboard page loaded
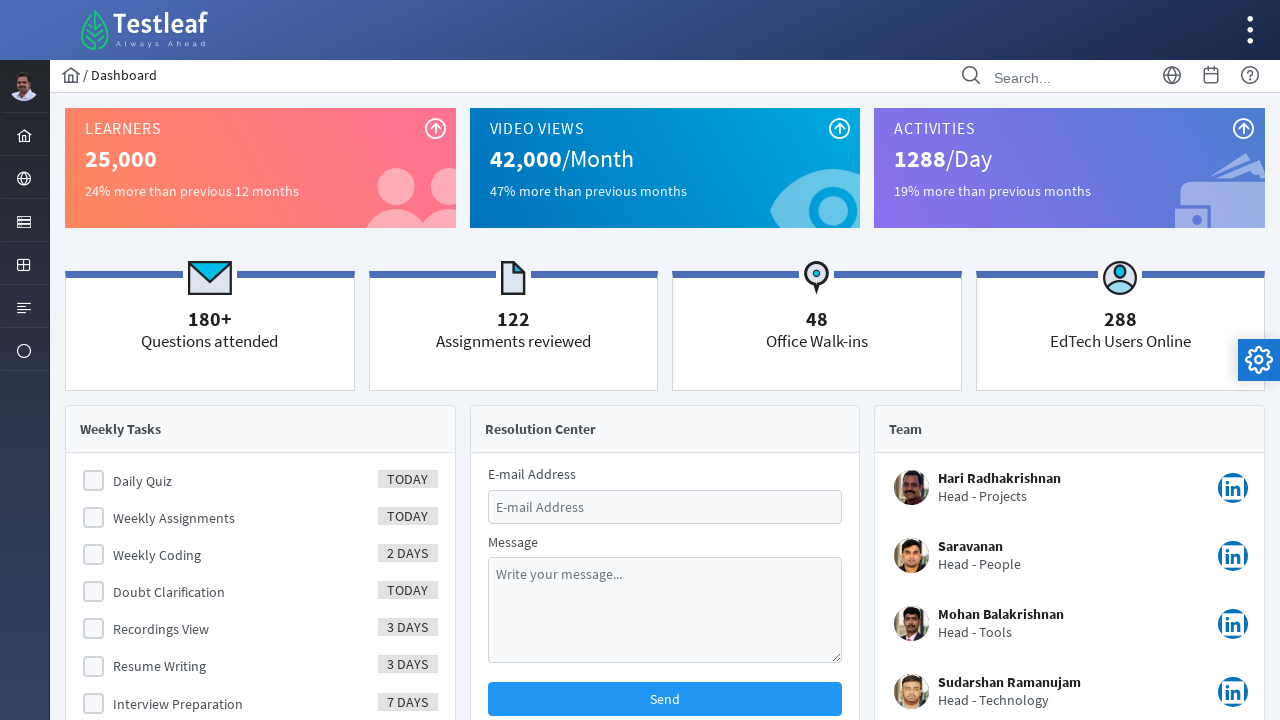

Navigated back to link page
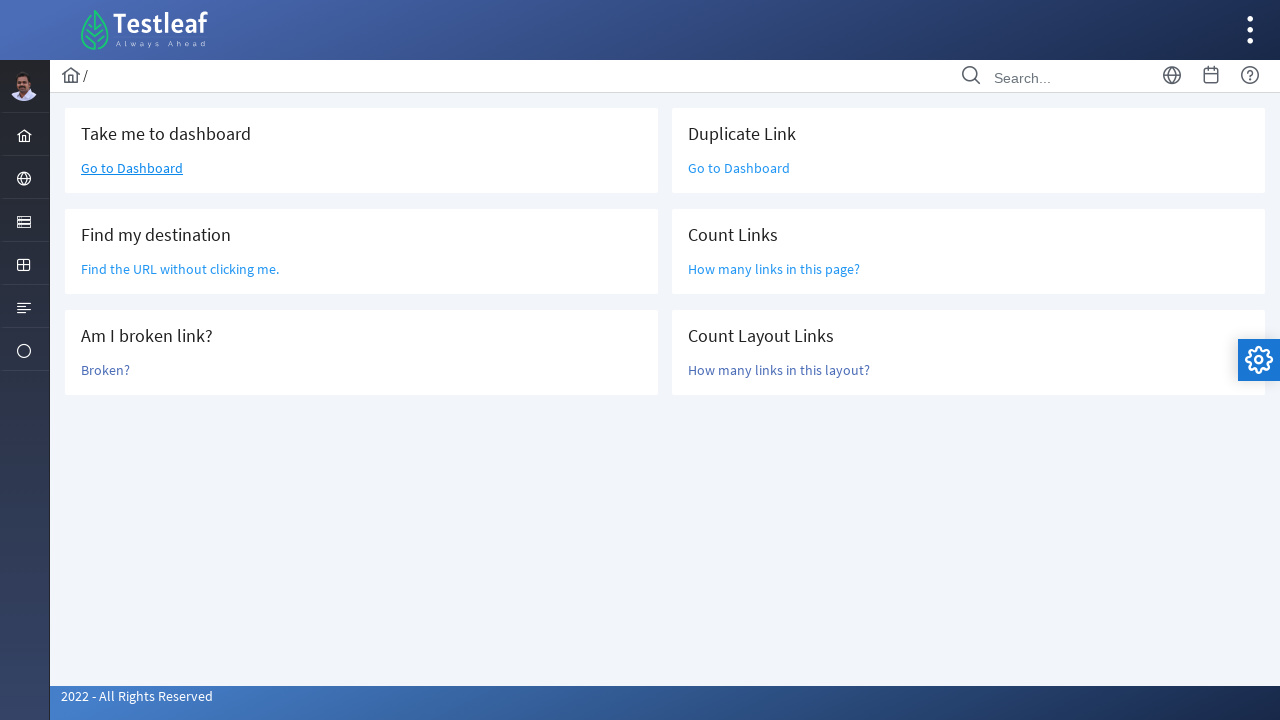

Link page reloaded
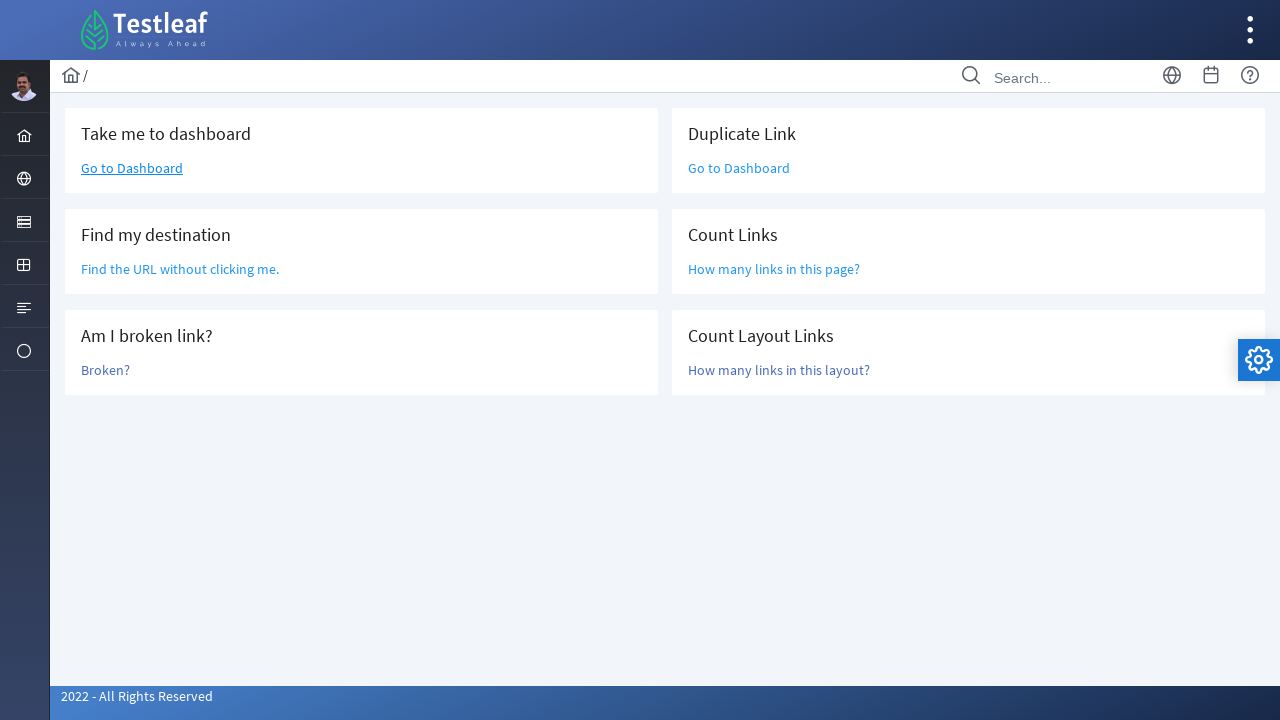

Clicked on link containing 'Broken' text at (362, 336) on text=Broken
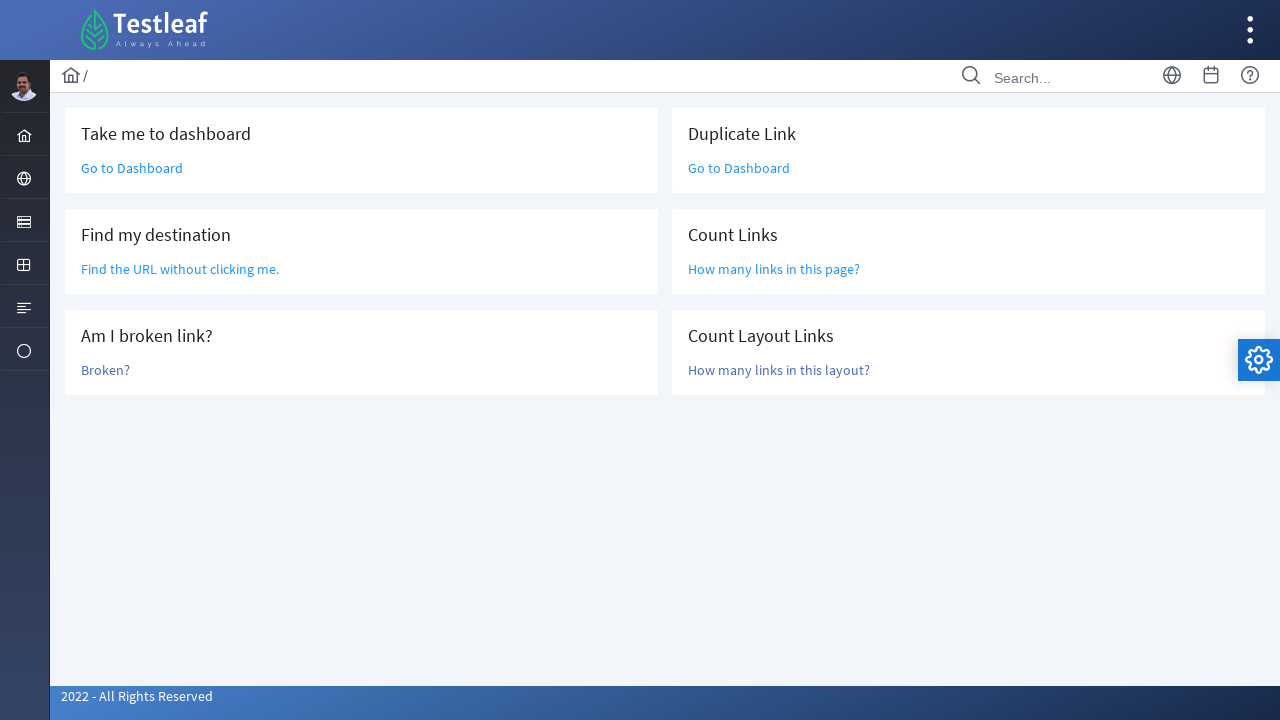

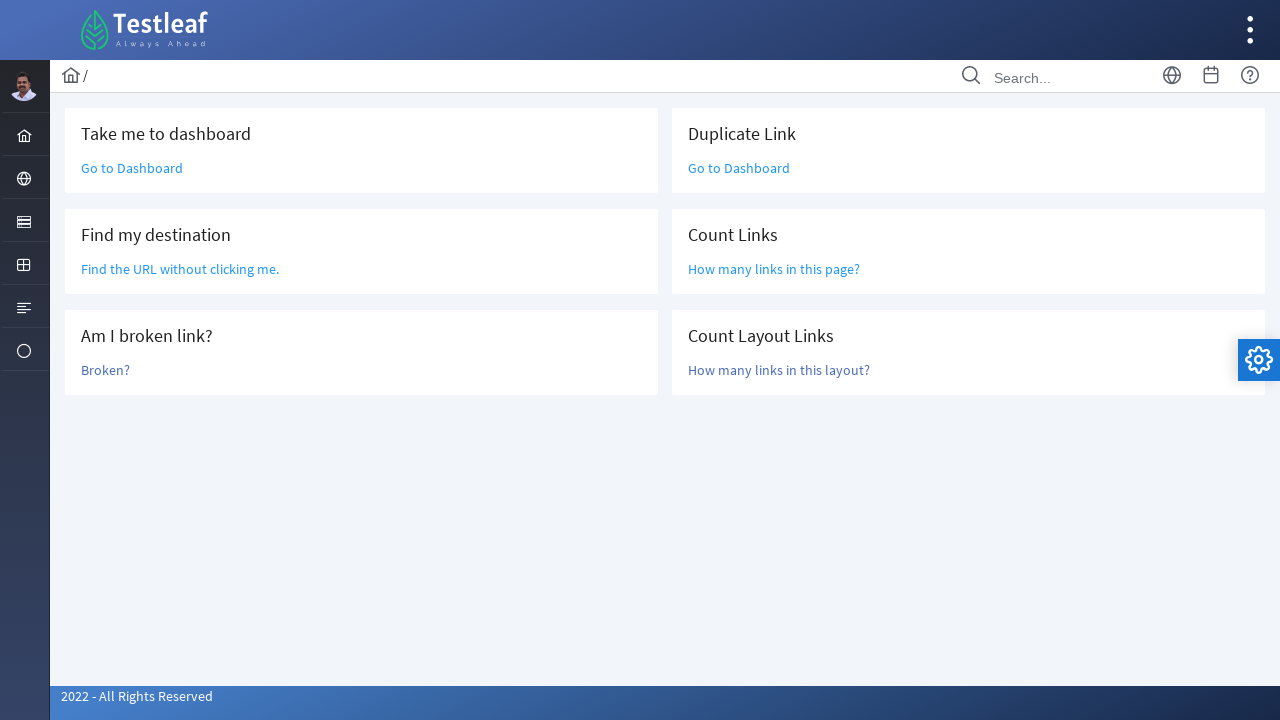